Tests that the page has scrollable content by checking if document scroll dimensions exceed client dimensions at various window sizes

Starting URL: https://promodj.com

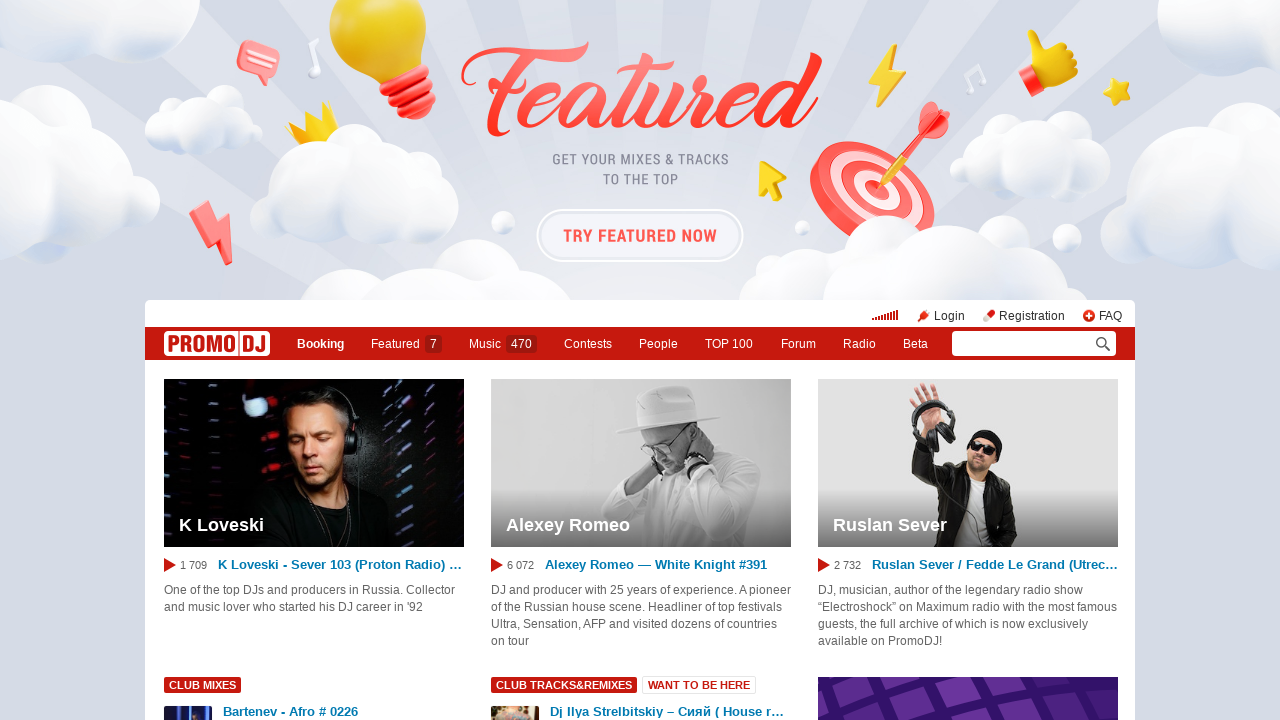

Set viewport size to 800x600 pixels
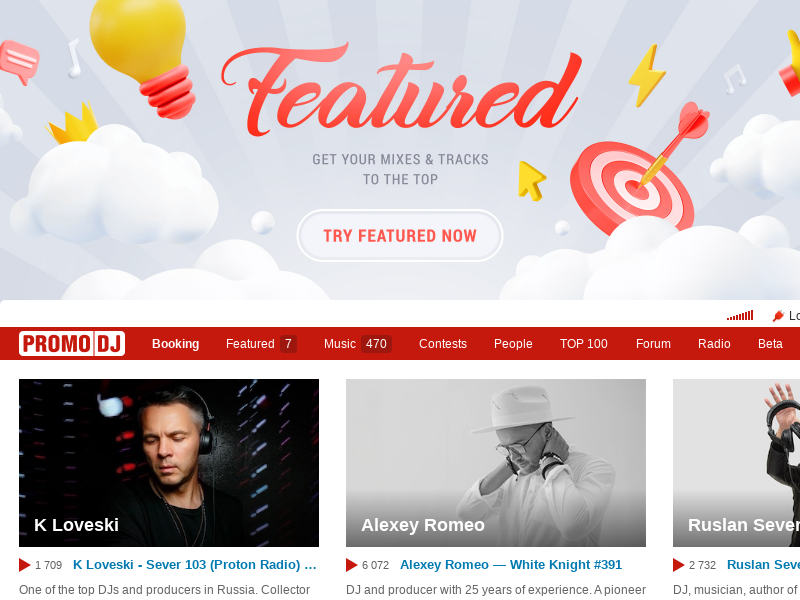

Checked if page has vertical scrollable content
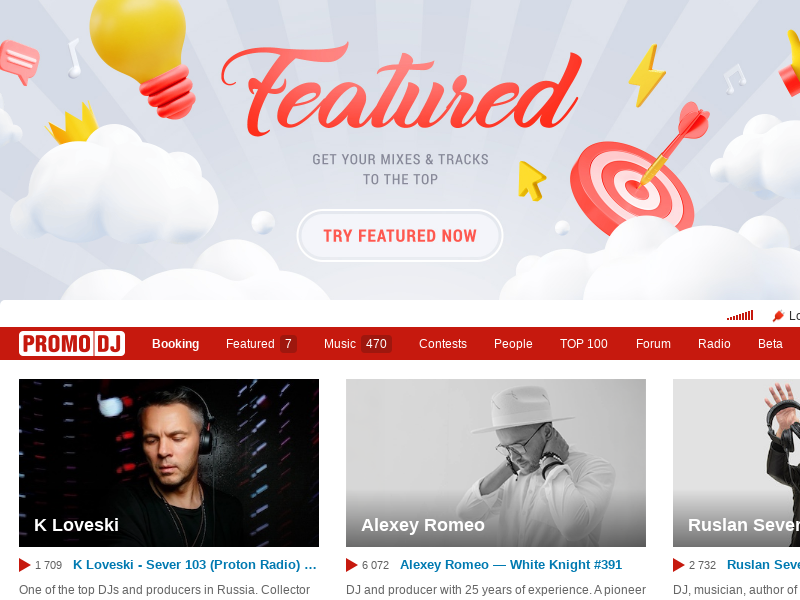

Checked if page has horizontal scrollable content
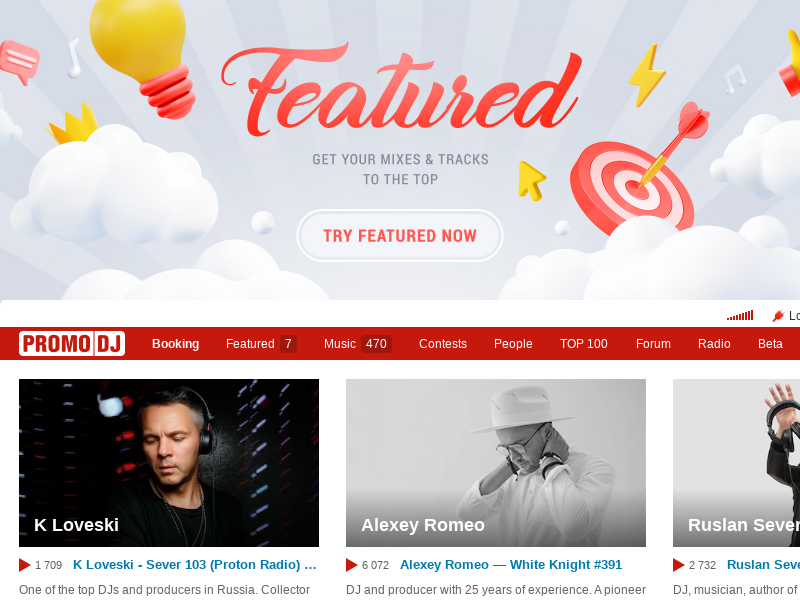

Verified page has vertical scroll - assertion passed
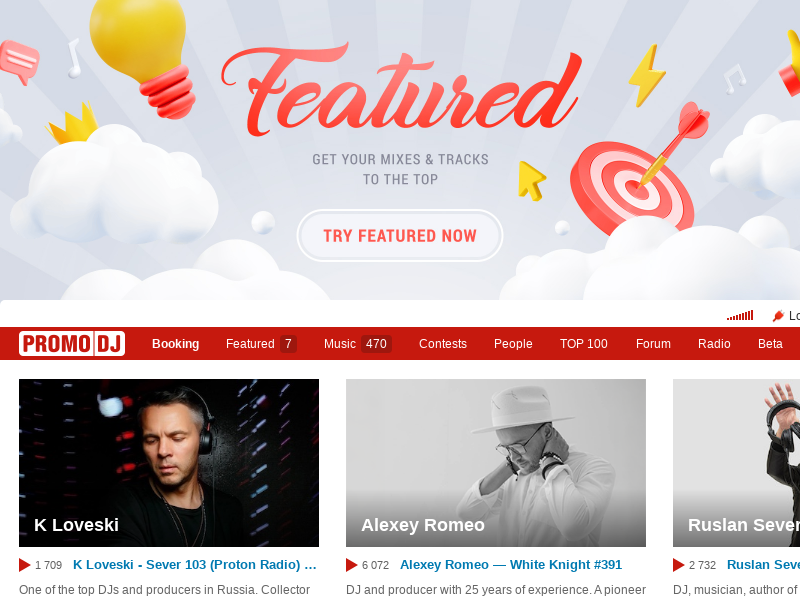

Verified page has horizontal scroll - assertion passed
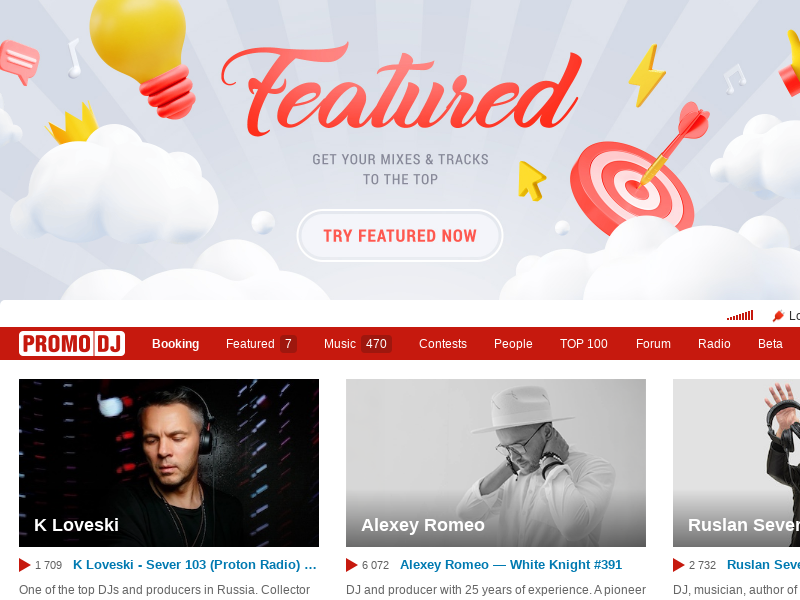

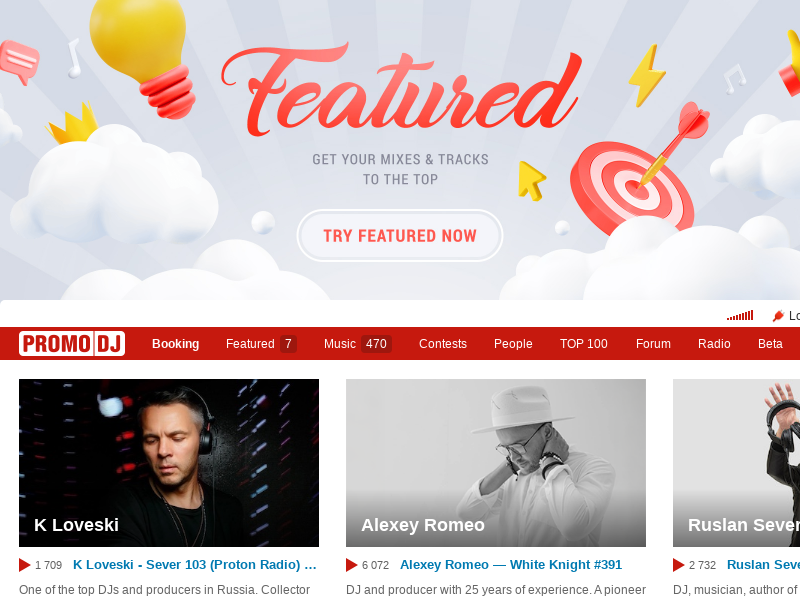